Navigates to the Maison connectée category page via the header menu

Starting URL: https://shop.electro-vip.com/

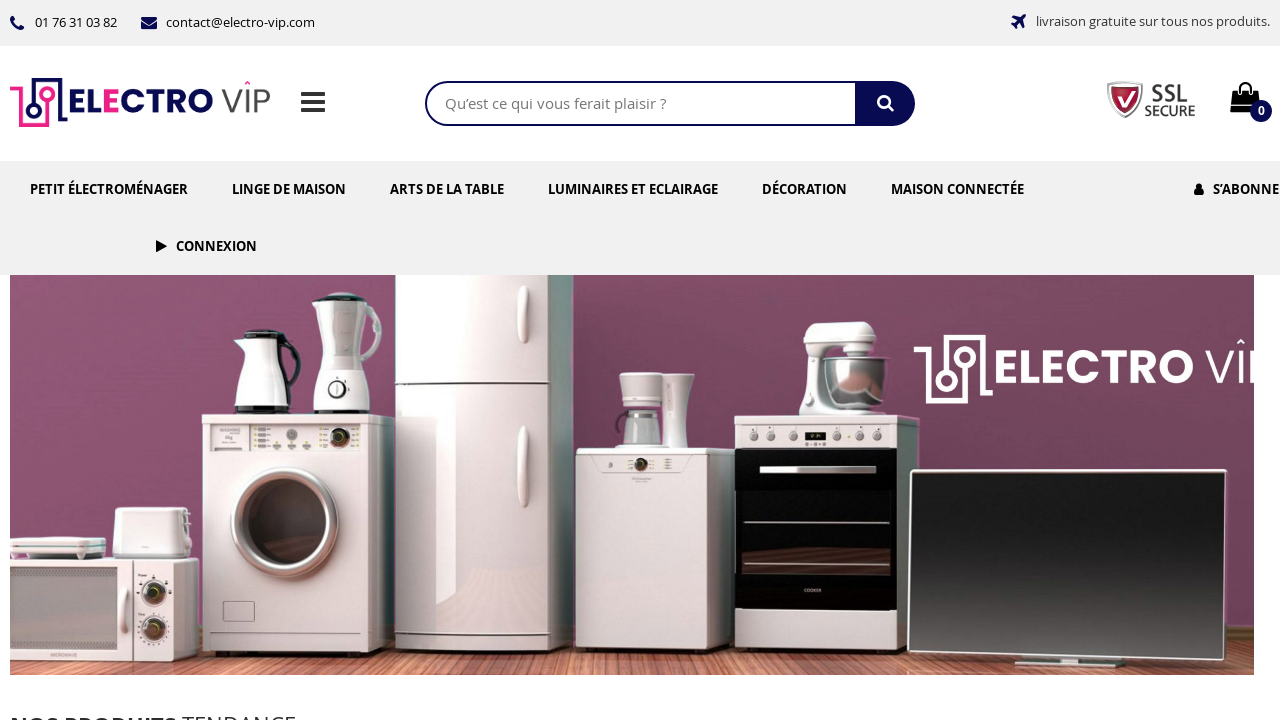

Clicked on 'Maison connectée' header menu link at (958, 189) on internal:role=link[name="Maison connectée"i]
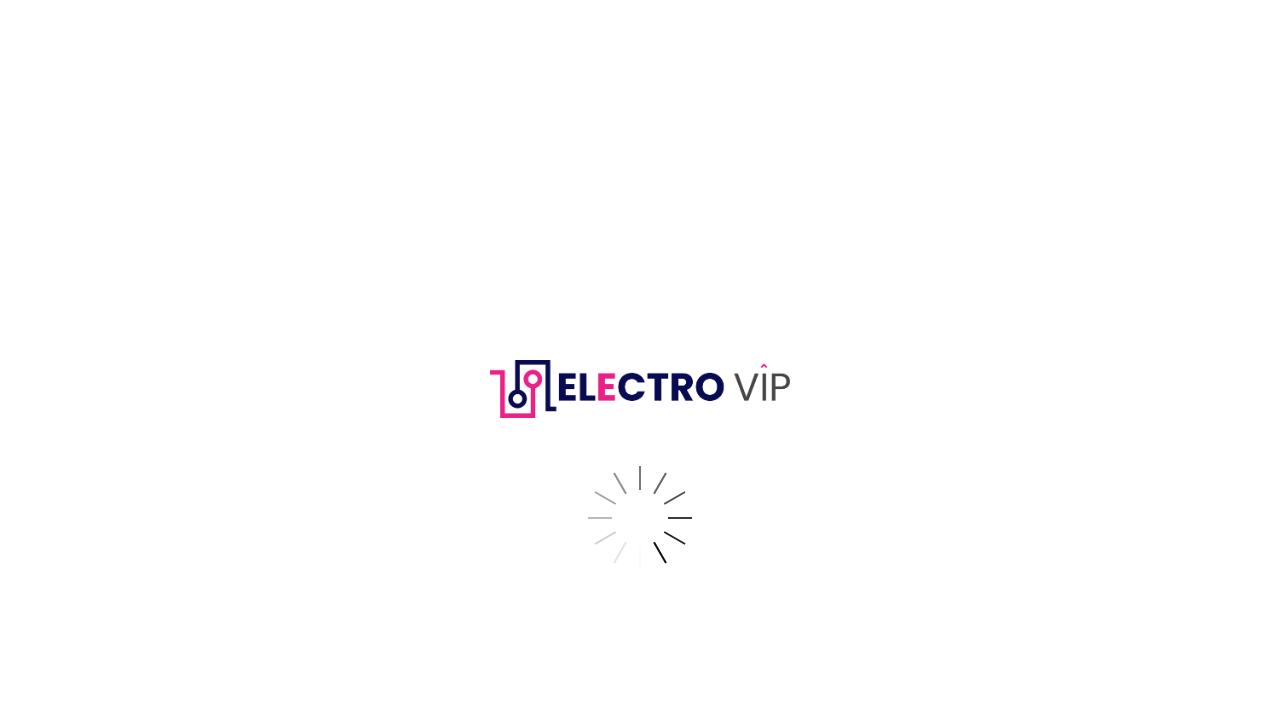

Navigation to Maison connectée category page completed
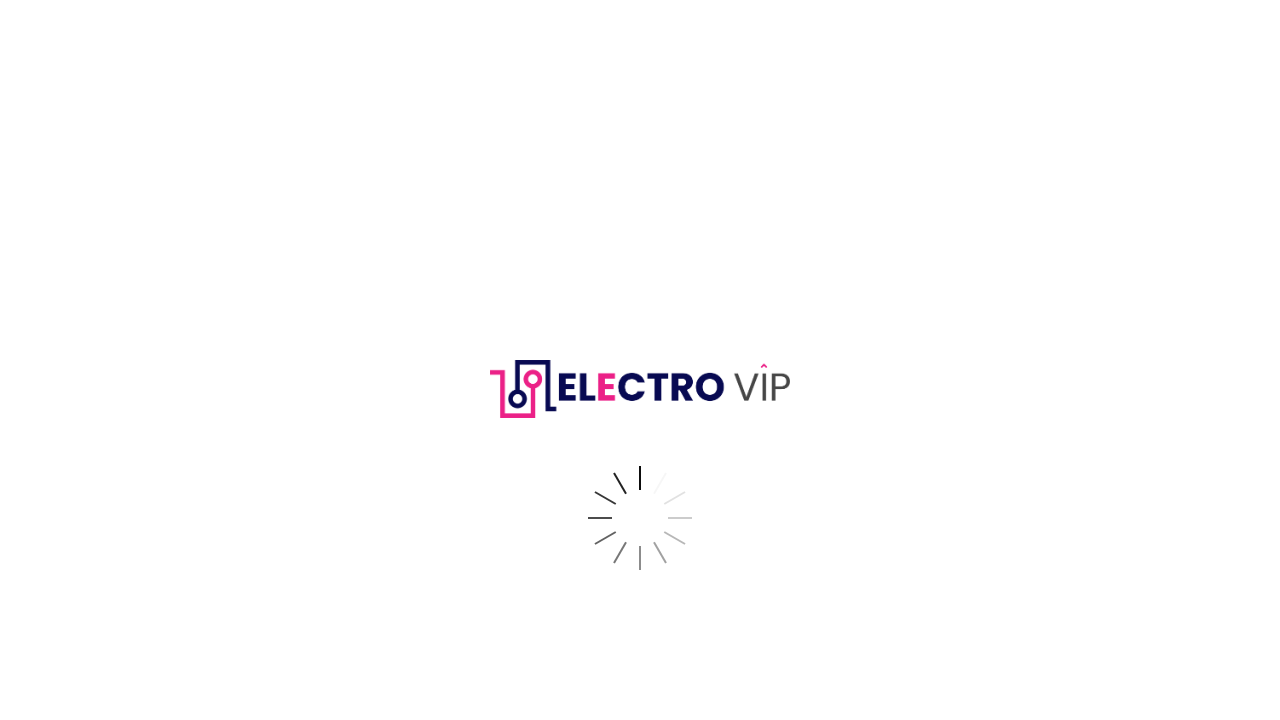

Scrolled to footer to verify page loaded
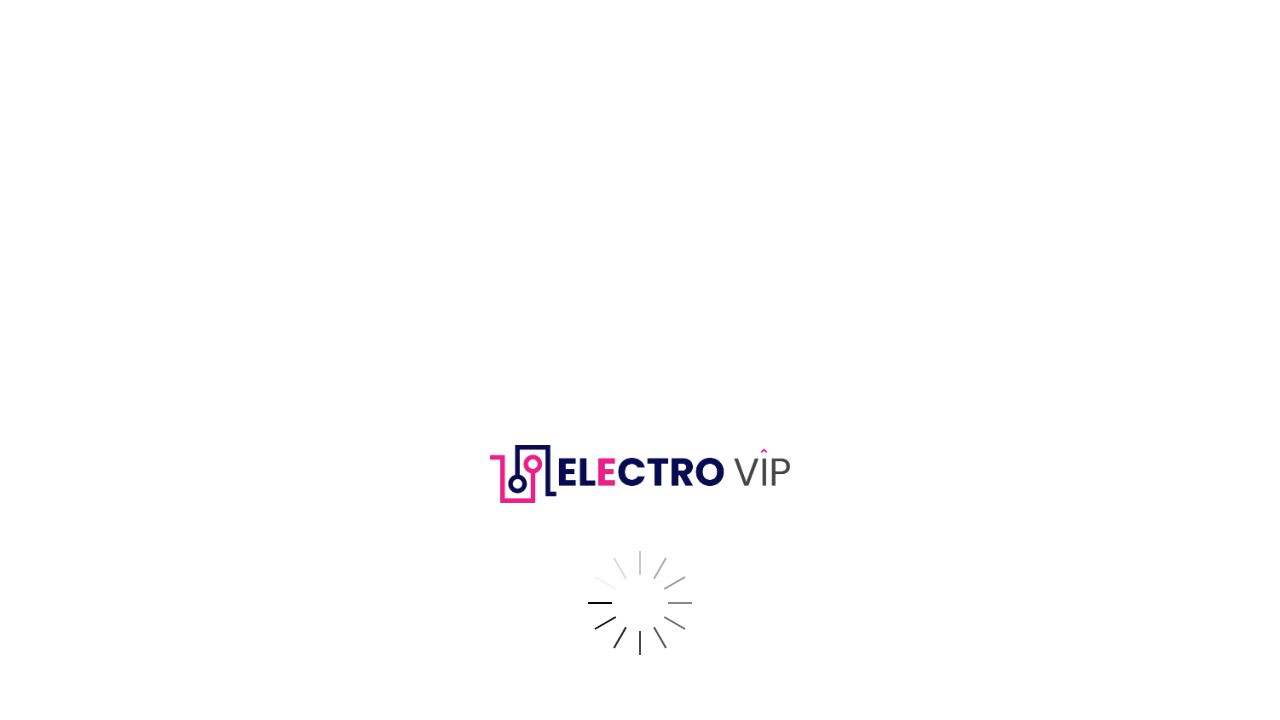

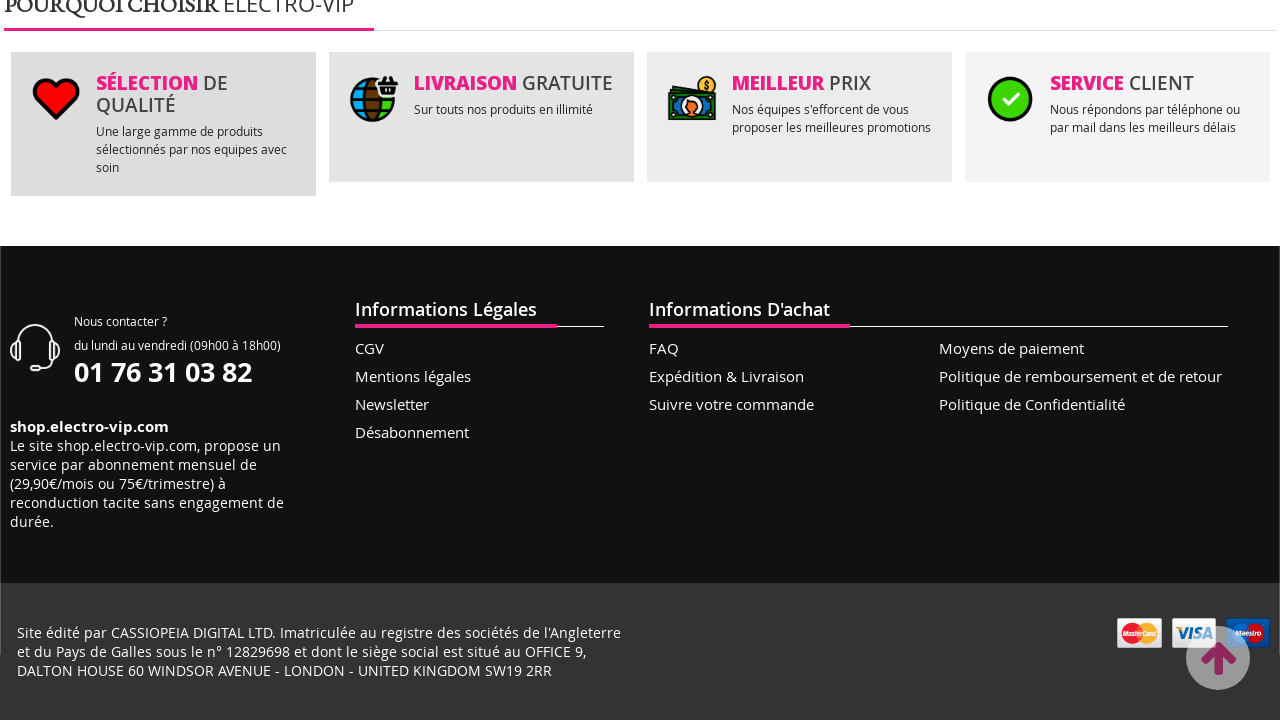